Tests ReactJS custom dropdown selection by selecting different user names from a semantic-ui dropdown and verifying the selections.

Starting URL: https://react.semantic-ui.com/maximize/dropdown-example-selection/

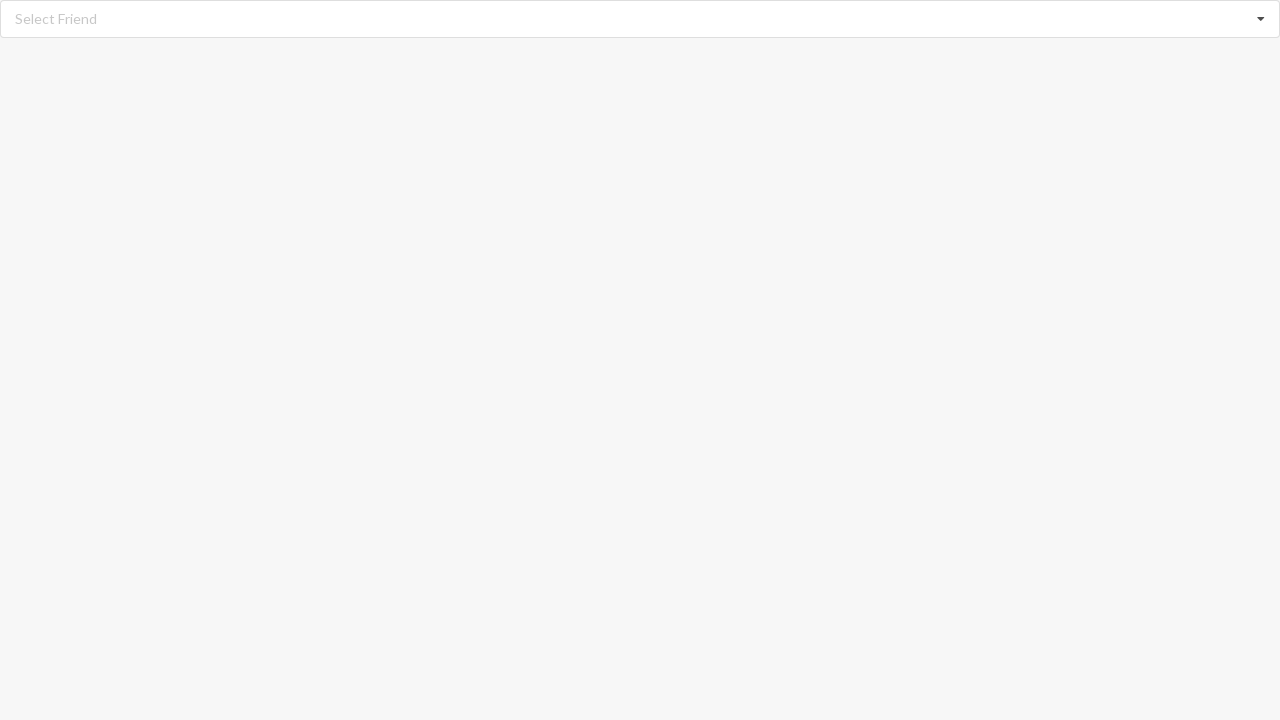

Clicked dropdown icon to open the dropdown menu at (1261, 19) on i.dropdown.icon
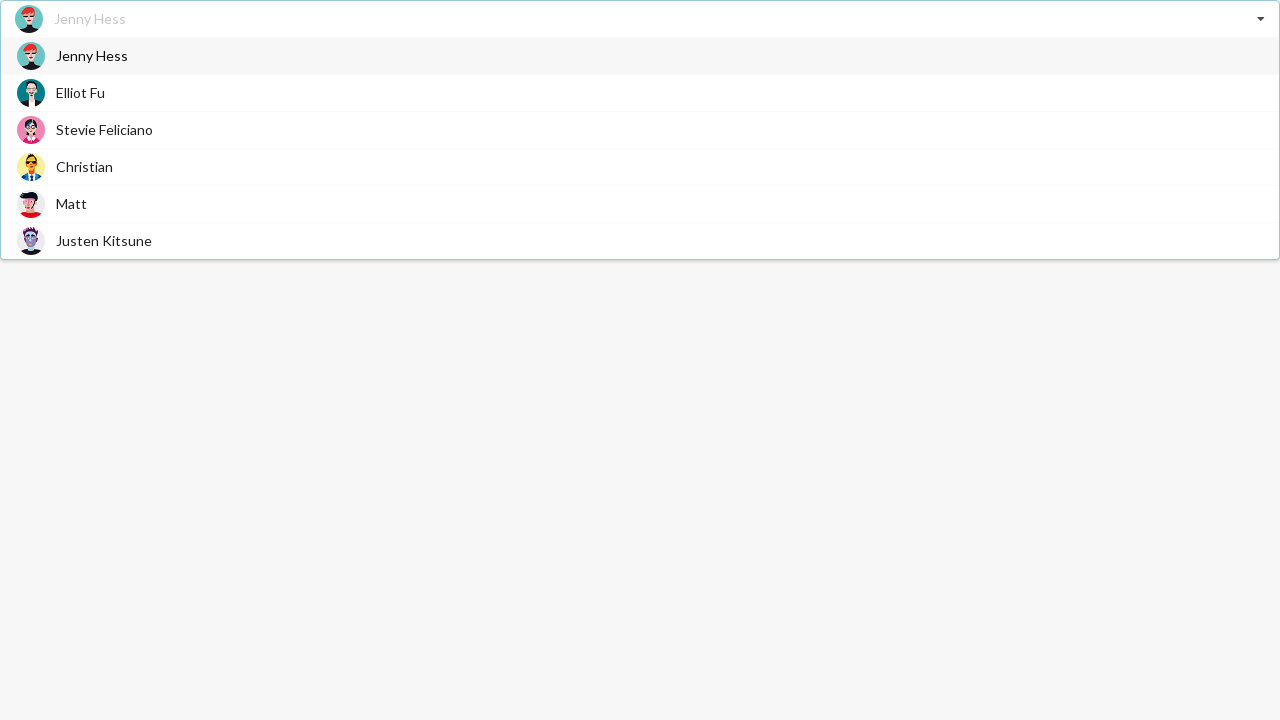

Waited for dropdown items to become visible
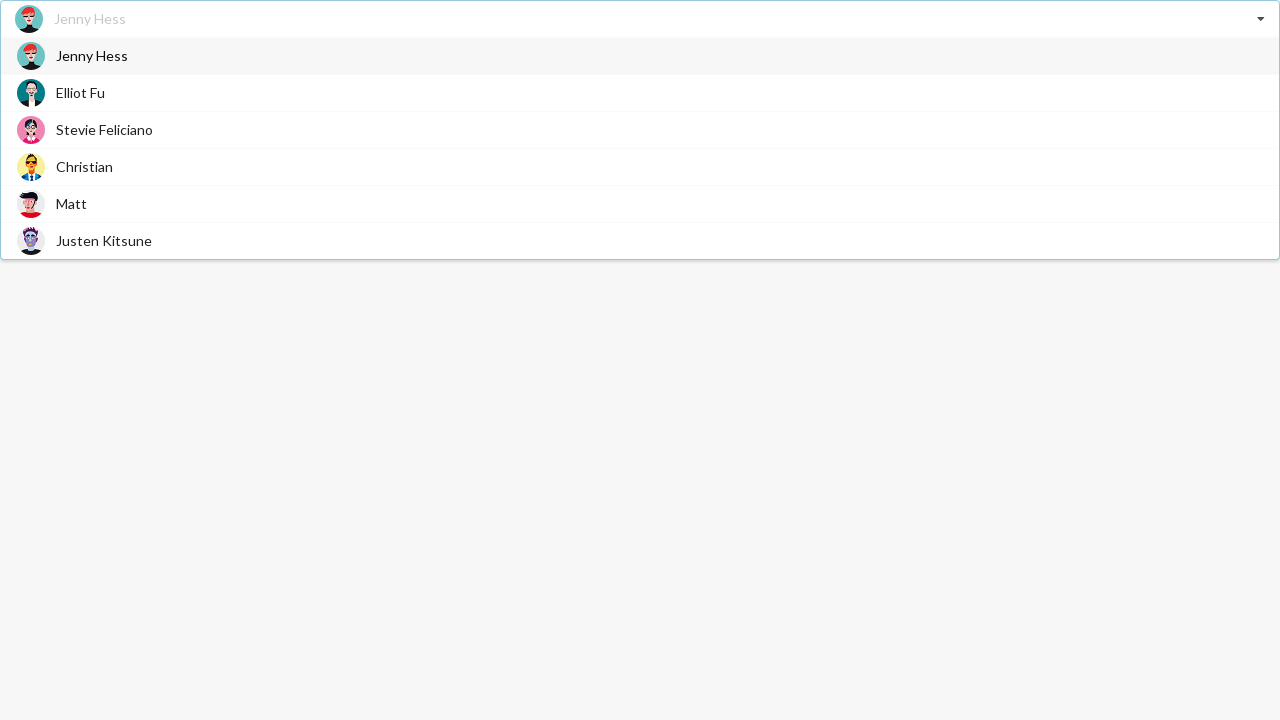

Selected 'Stevie Feliciano' from the dropdown at (104, 130) on div.item span.text:has-text('Stevie Feliciano')
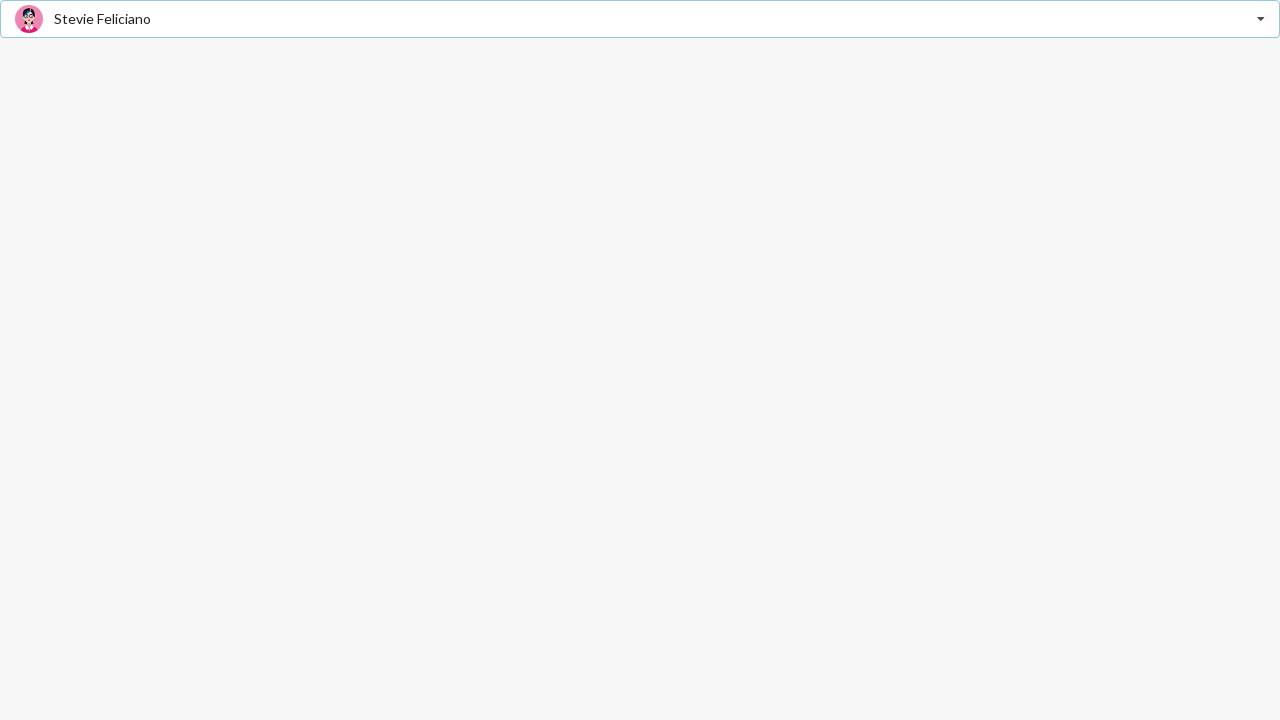

Verified that 'Stevie Feliciano' is displayed as the selected option
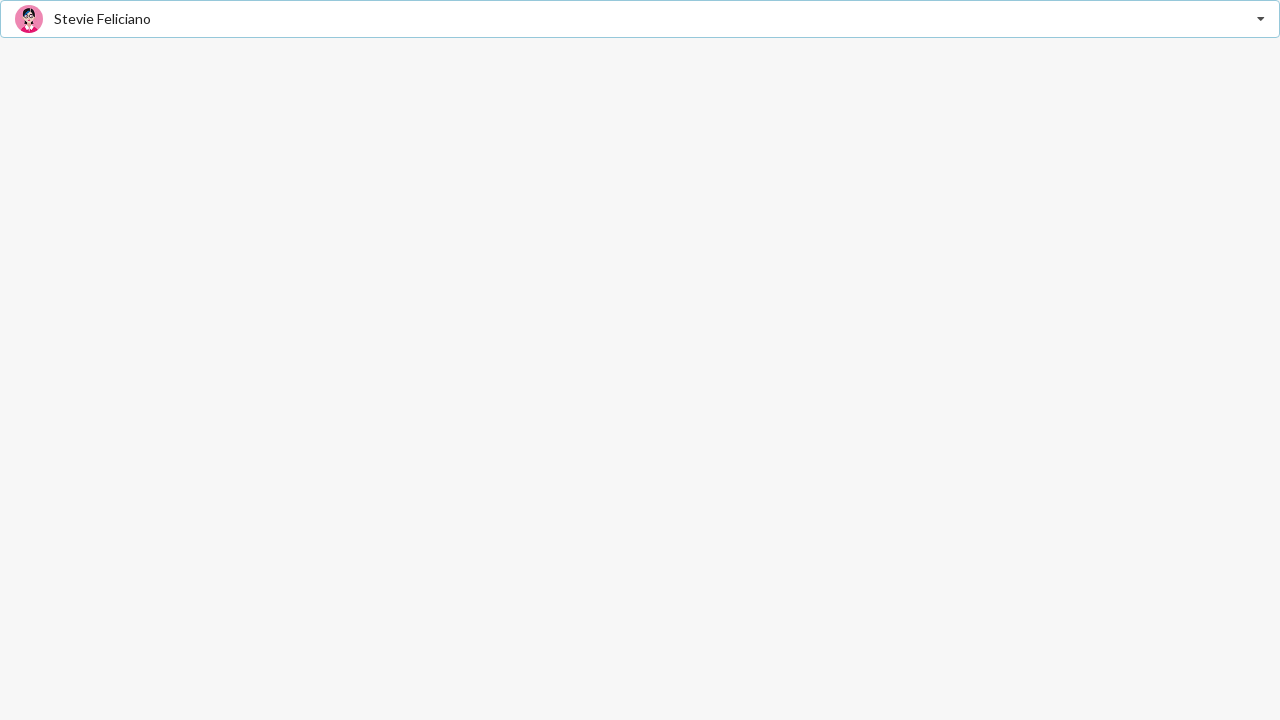

Reloaded the page
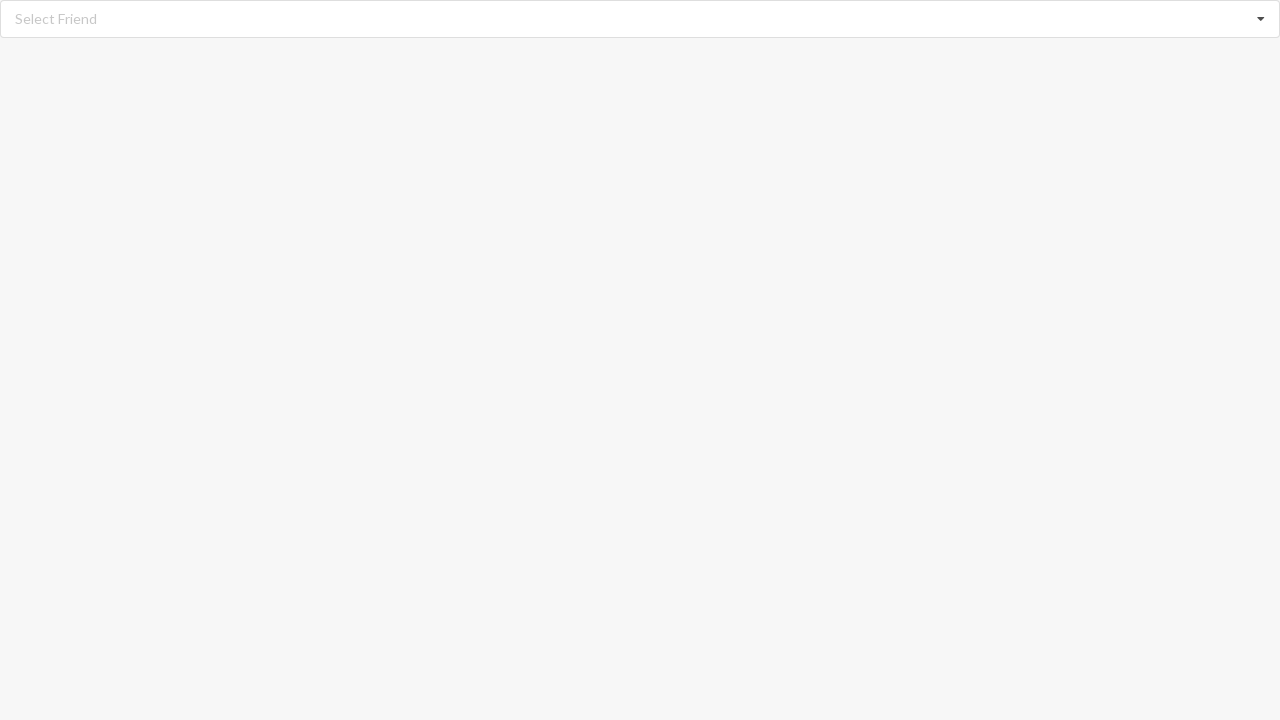

Waited for page to reach DOMContentLoaded state
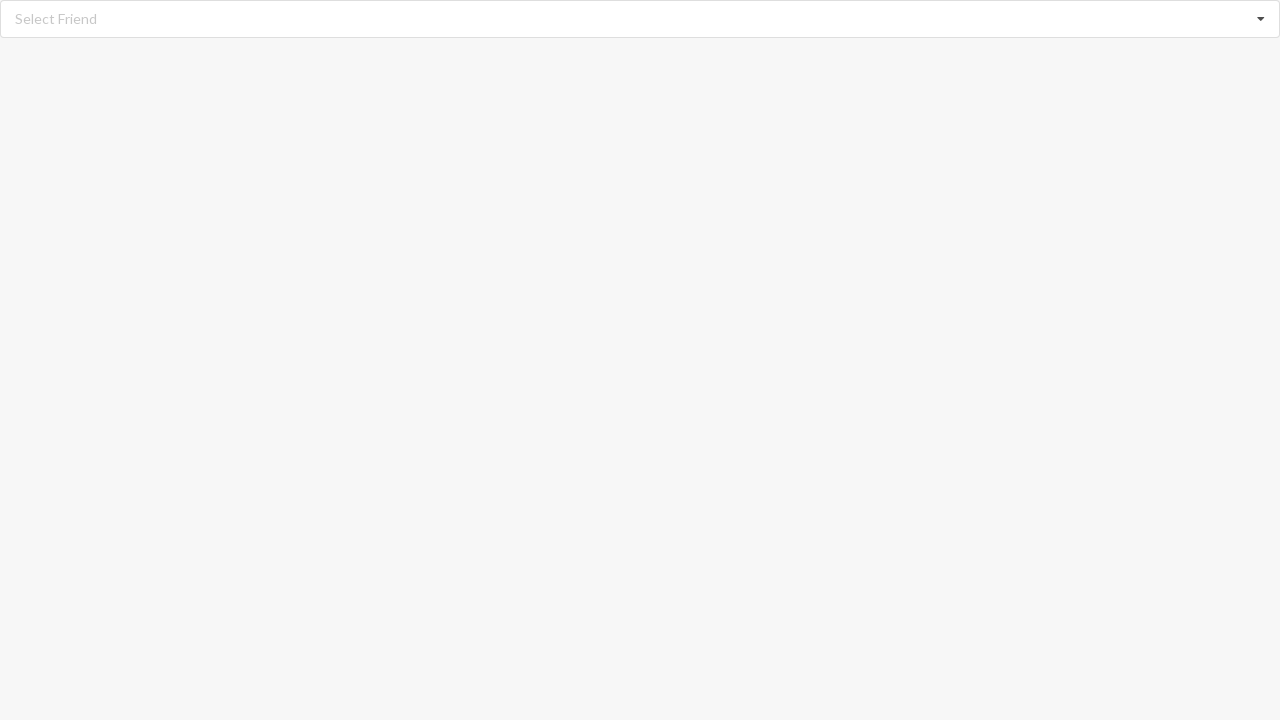

Clicked dropdown icon to open the dropdown menu again at (1261, 19) on i.dropdown.icon
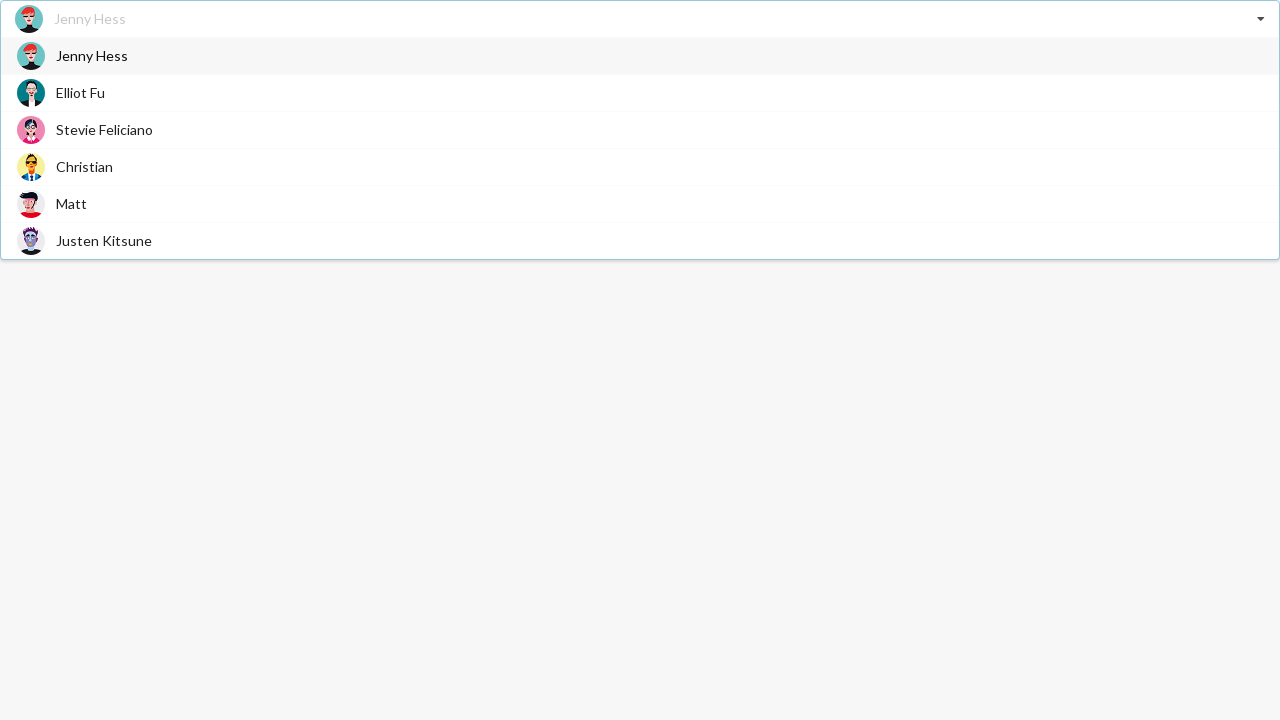

Waited for dropdown items to become visible
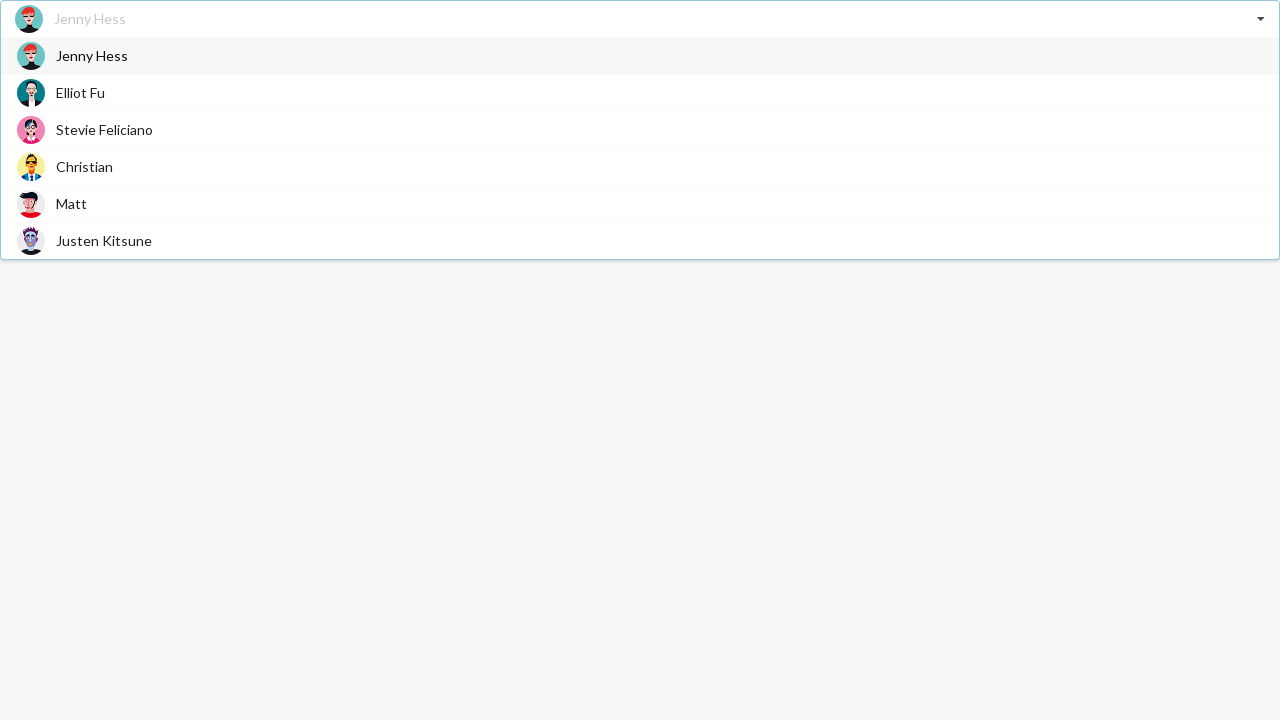

Selected 'Justen Kitsune' from the dropdown at (104, 240) on div.item span.text:has-text('Justen Kitsune')
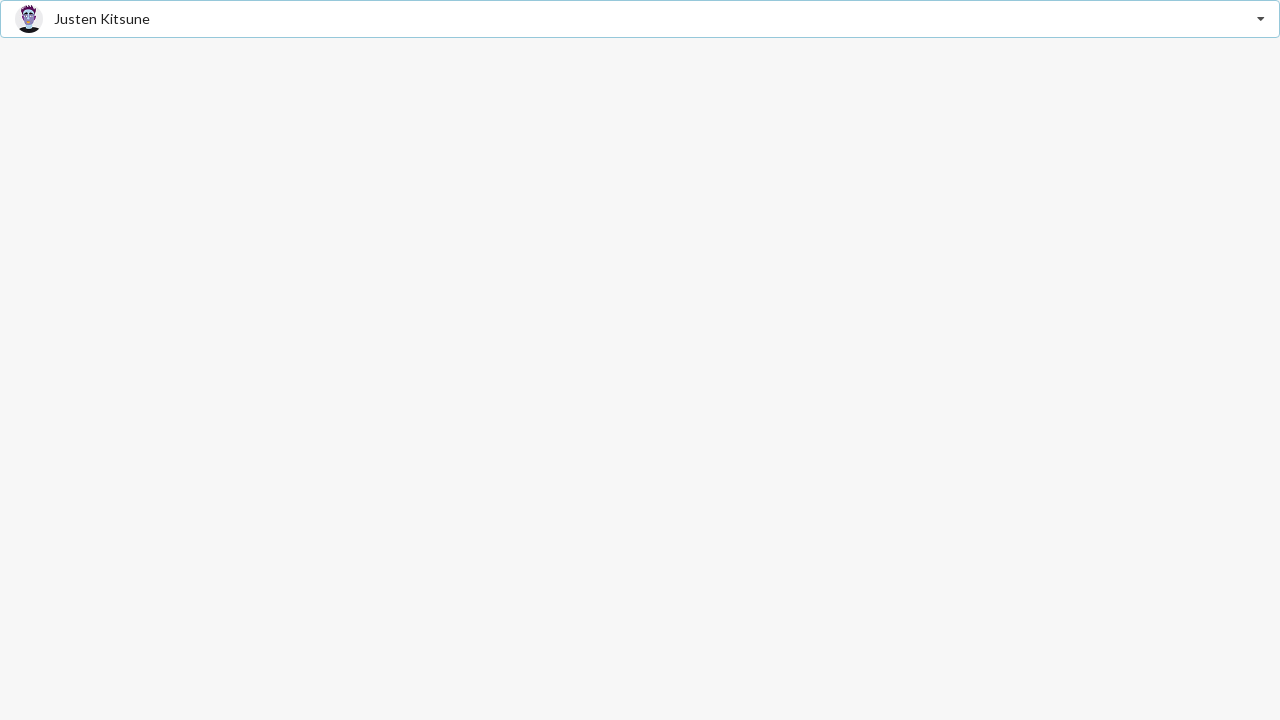

Verified that 'Justen Kitsune' is displayed as the selected option
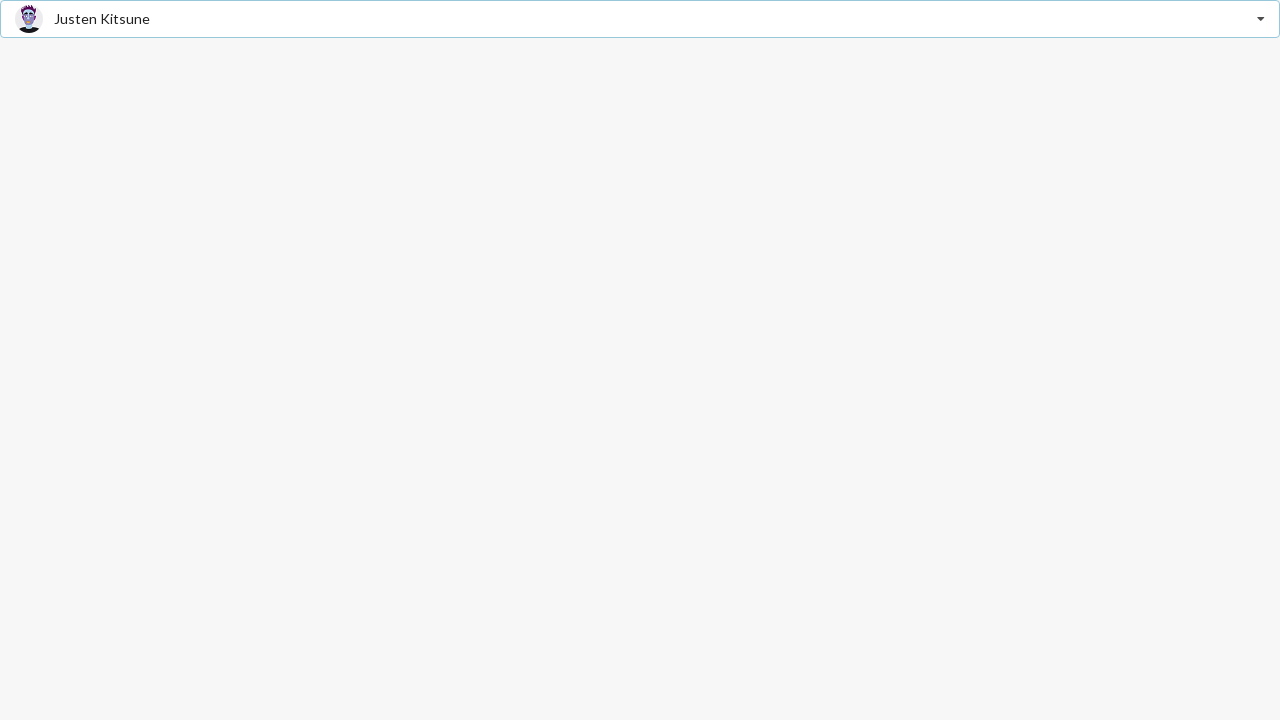

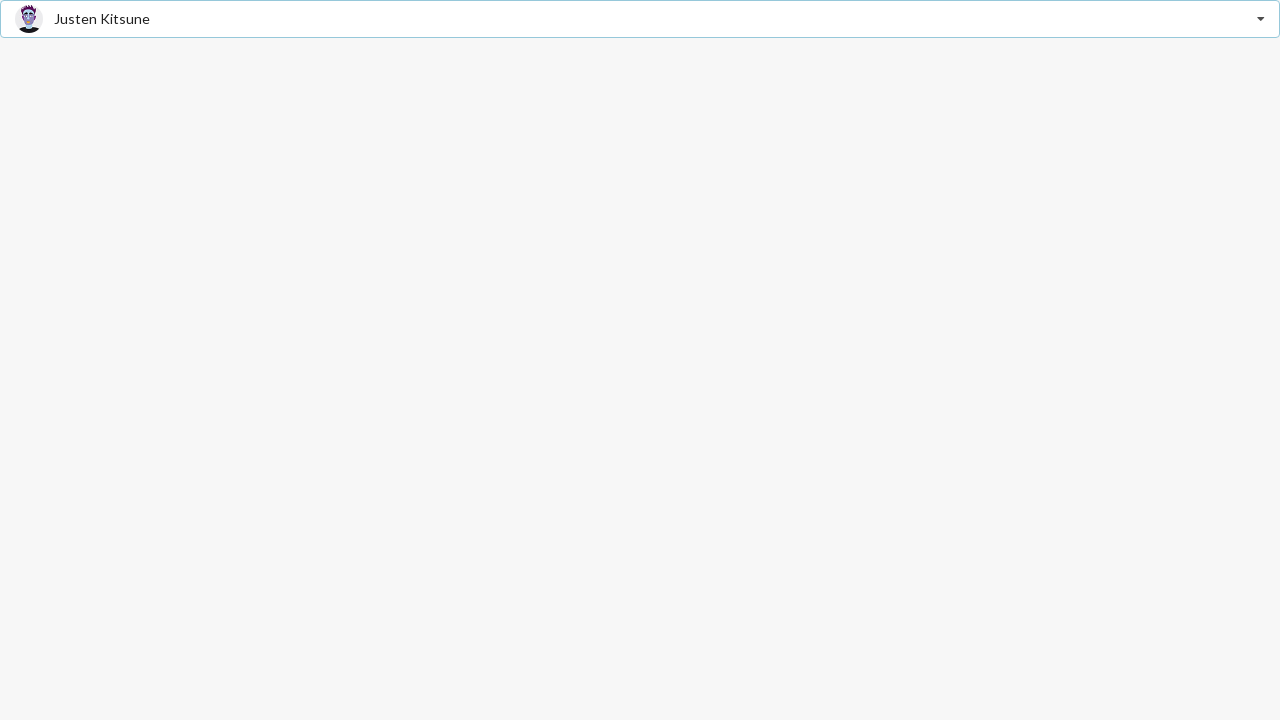